Tests marking all todo items as completed using the toggle-all checkbox

Starting URL: https://demo.playwright.dev/todomvc

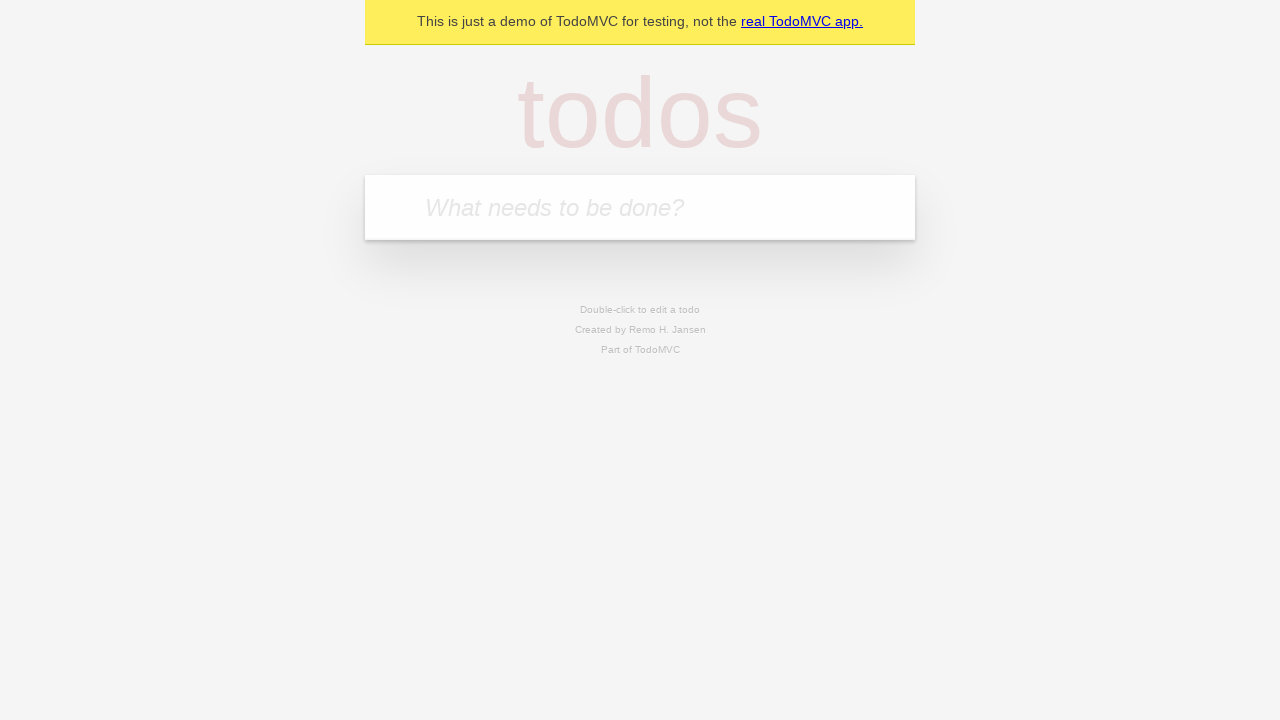

Filled todo input with 'buy some cheese' on internal:attr=[placeholder="What needs to be done?"i]
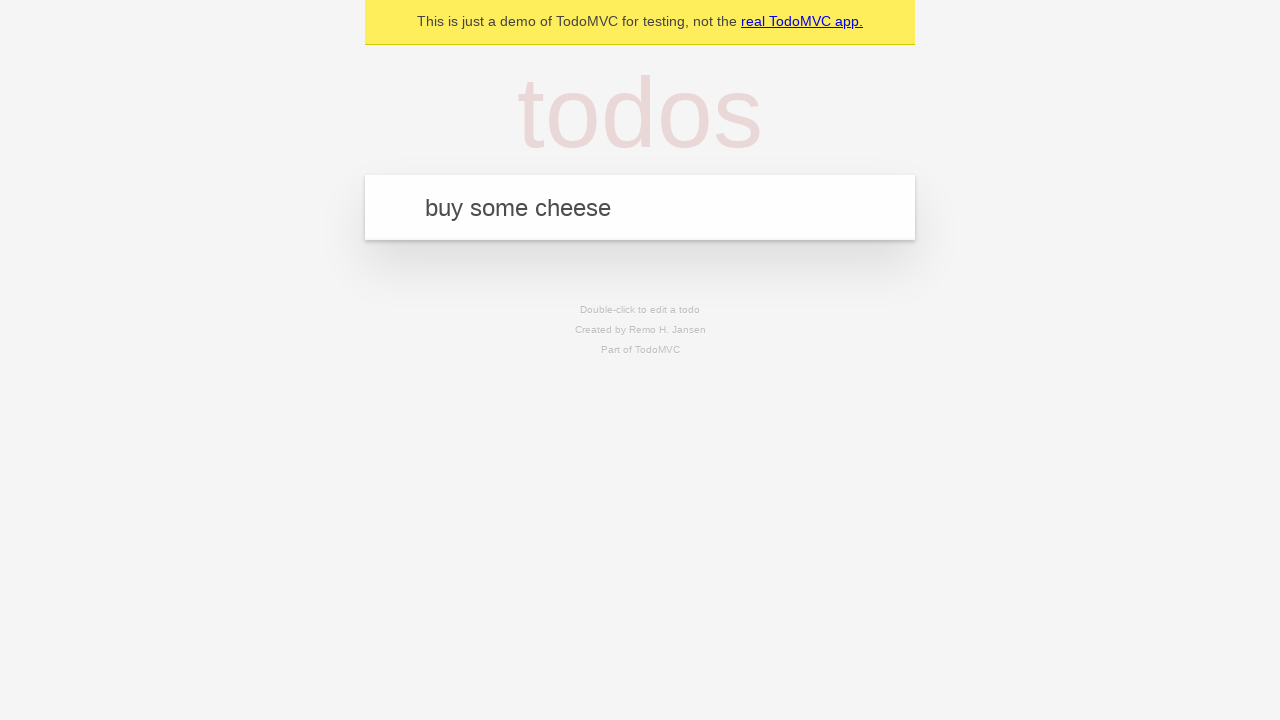

Pressed Enter to add first todo item on internal:attr=[placeholder="What needs to be done?"i]
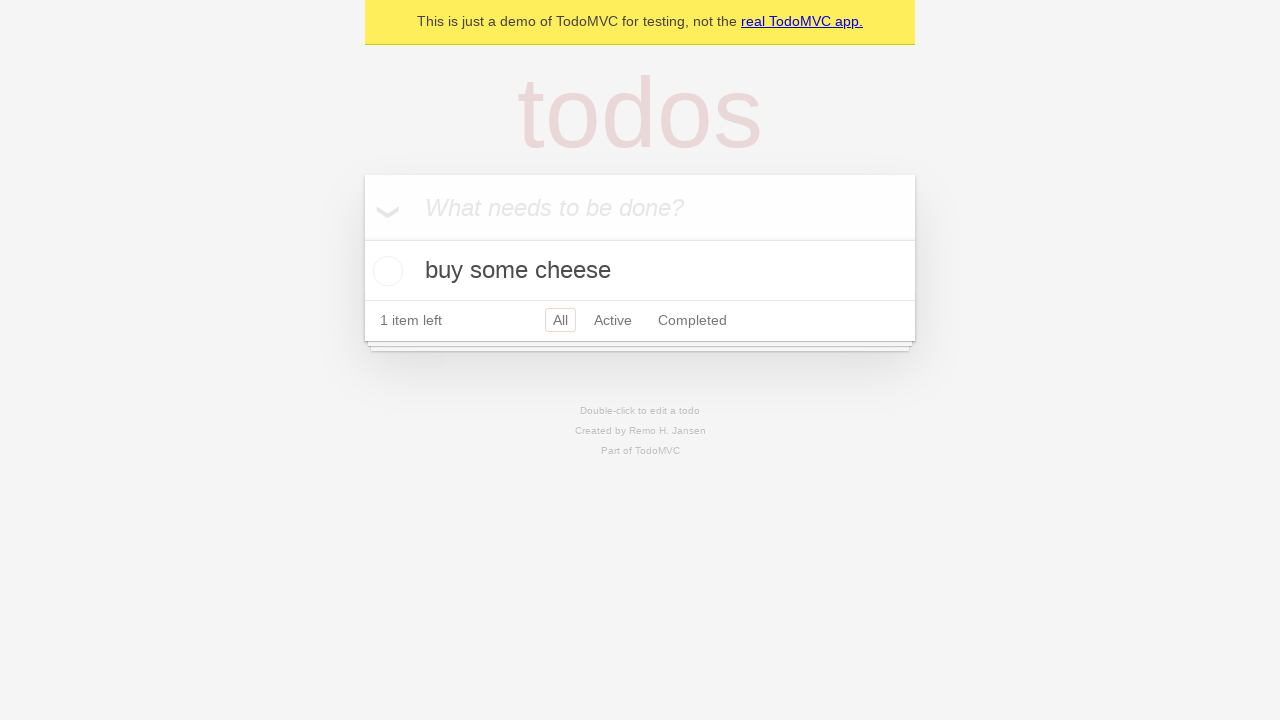

Filled todo input with 'feed the cat' on internal:attr=[placeholder="What needs to be done?"i]
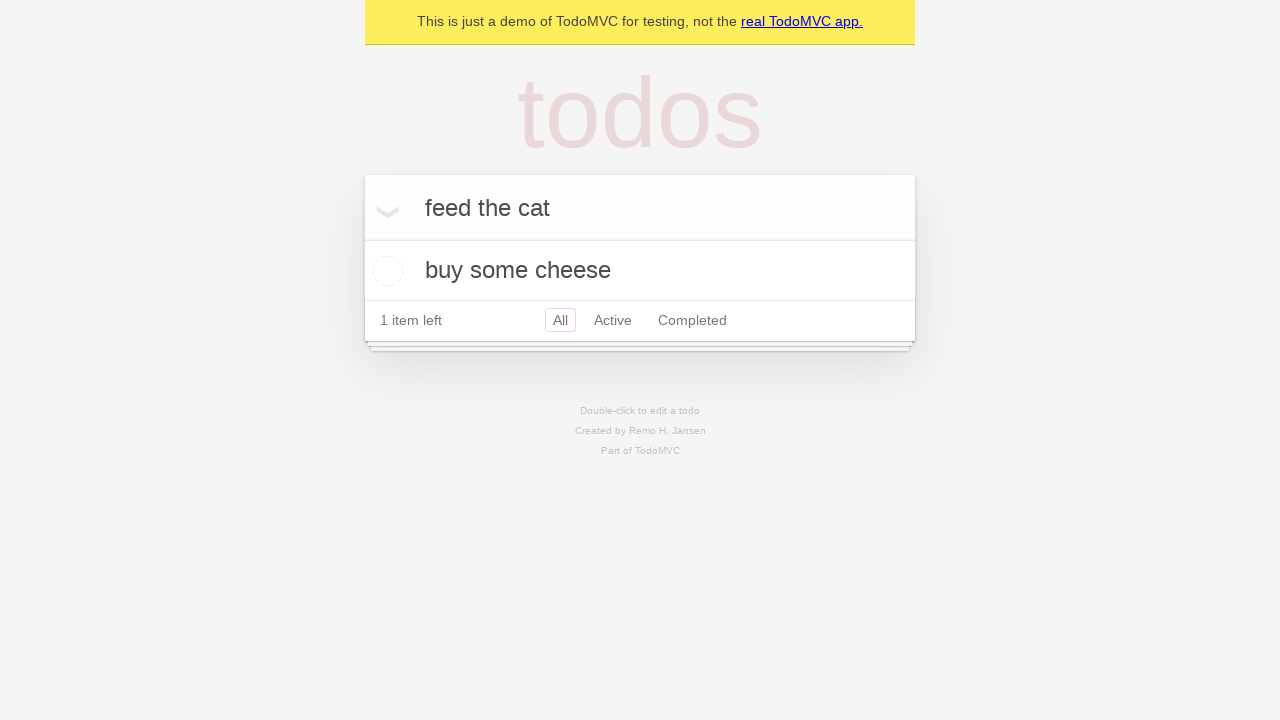

Pressed Enter to add second todo item on internal:attr=[placeholder="What needs to be done?"i]
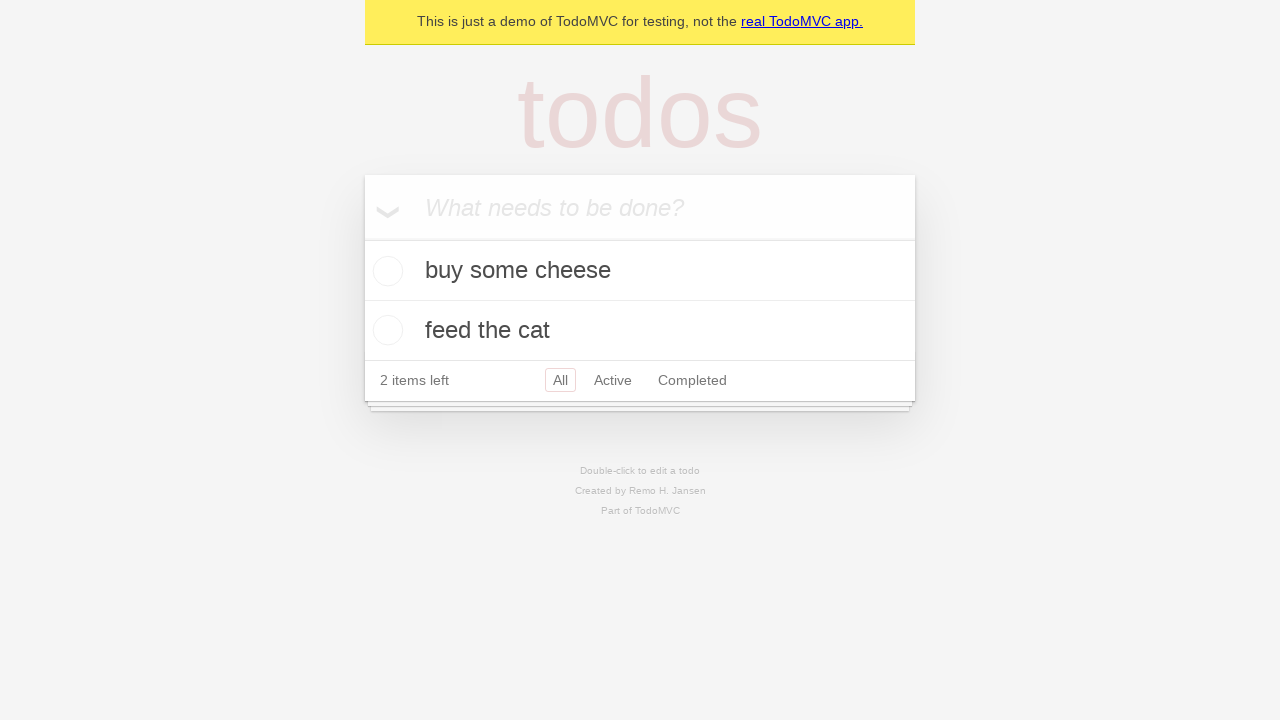

Filled todo input with 'book a doctors appointment' on internal:attr=[placeholder="What needs to be done?"i]
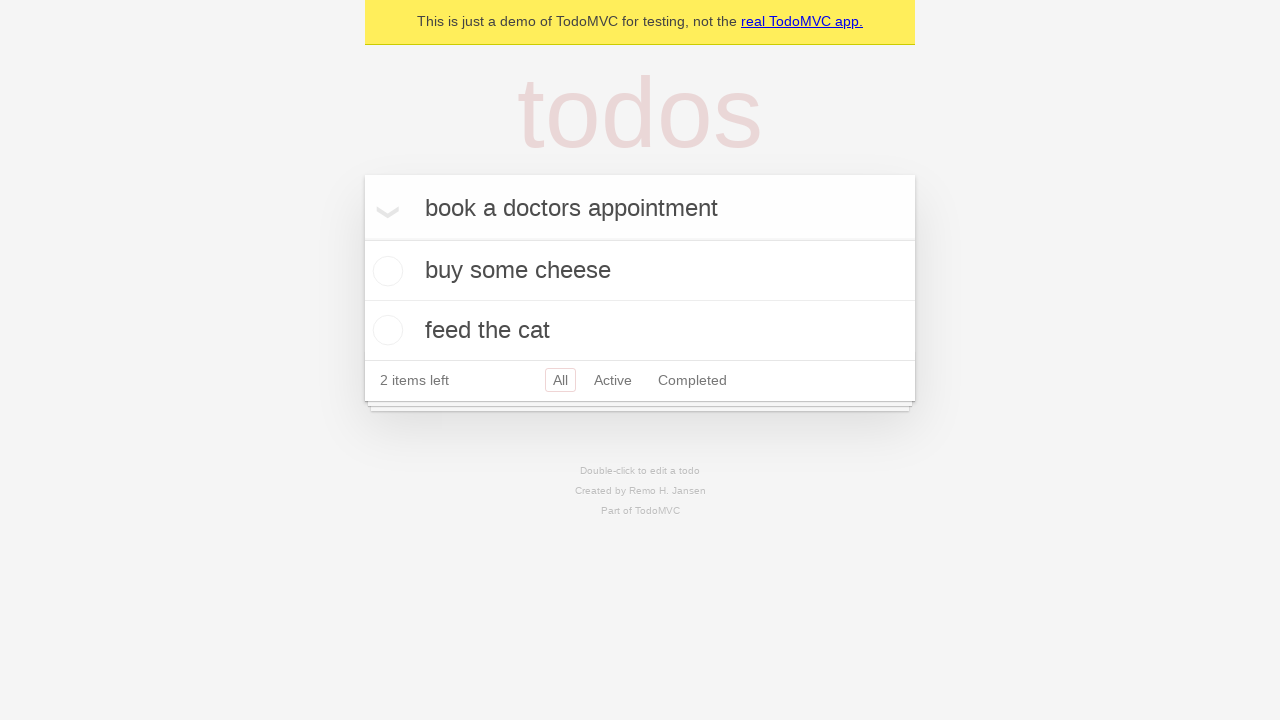

Pressed Enter to add third todo item on internal:attr=[placeholder="What needs to be done?"i]
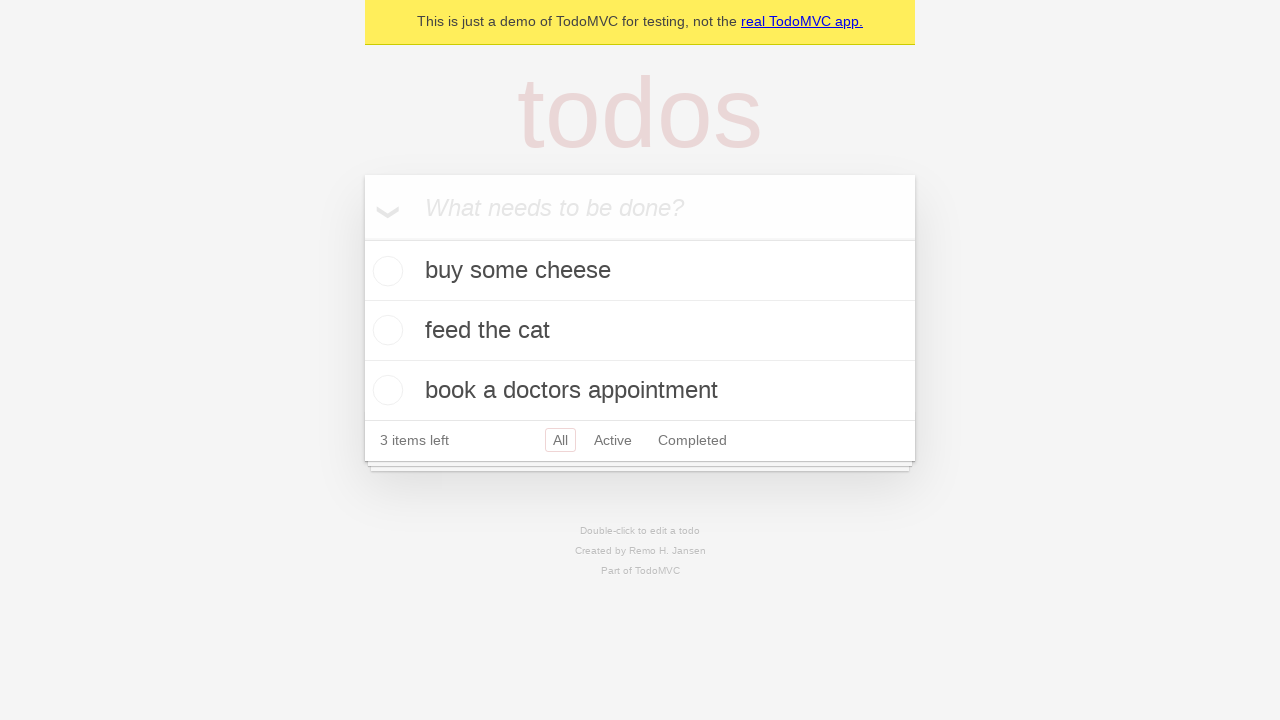

Checked 'Mark all as complete' checkbox at (362, 238) on internal:label="Mark all as complete"i
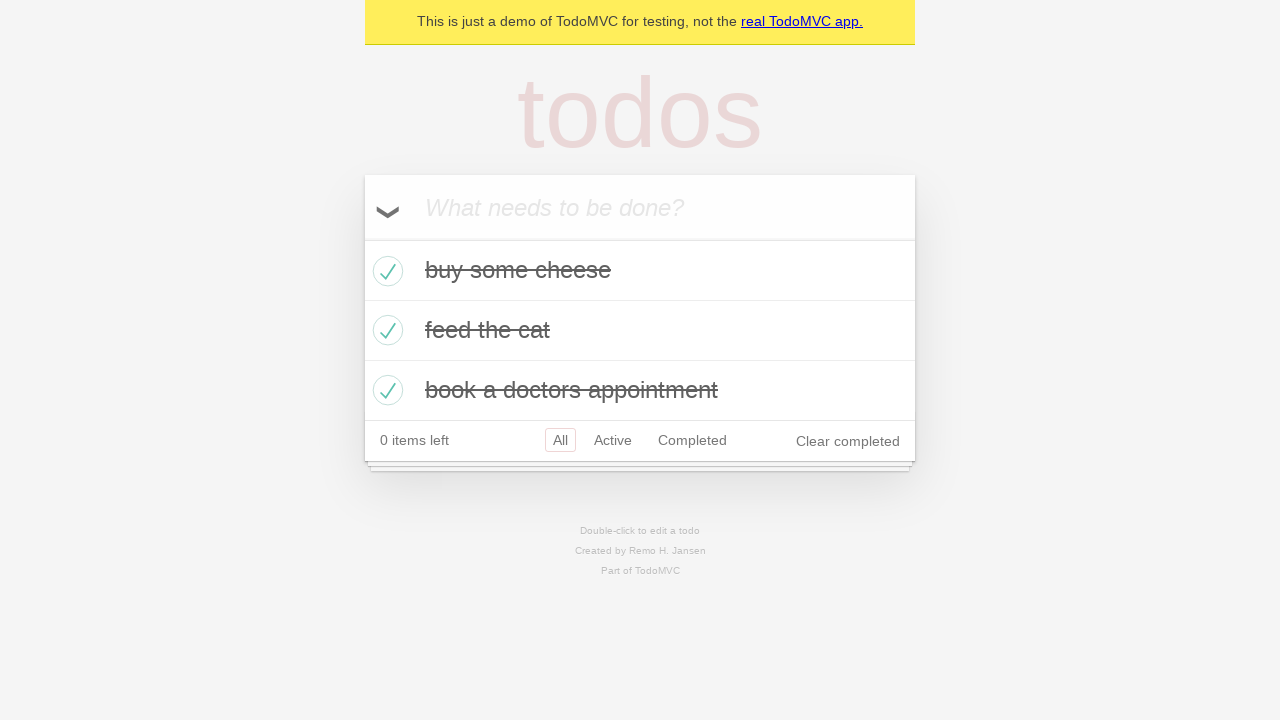

Verified completed todo items are visible
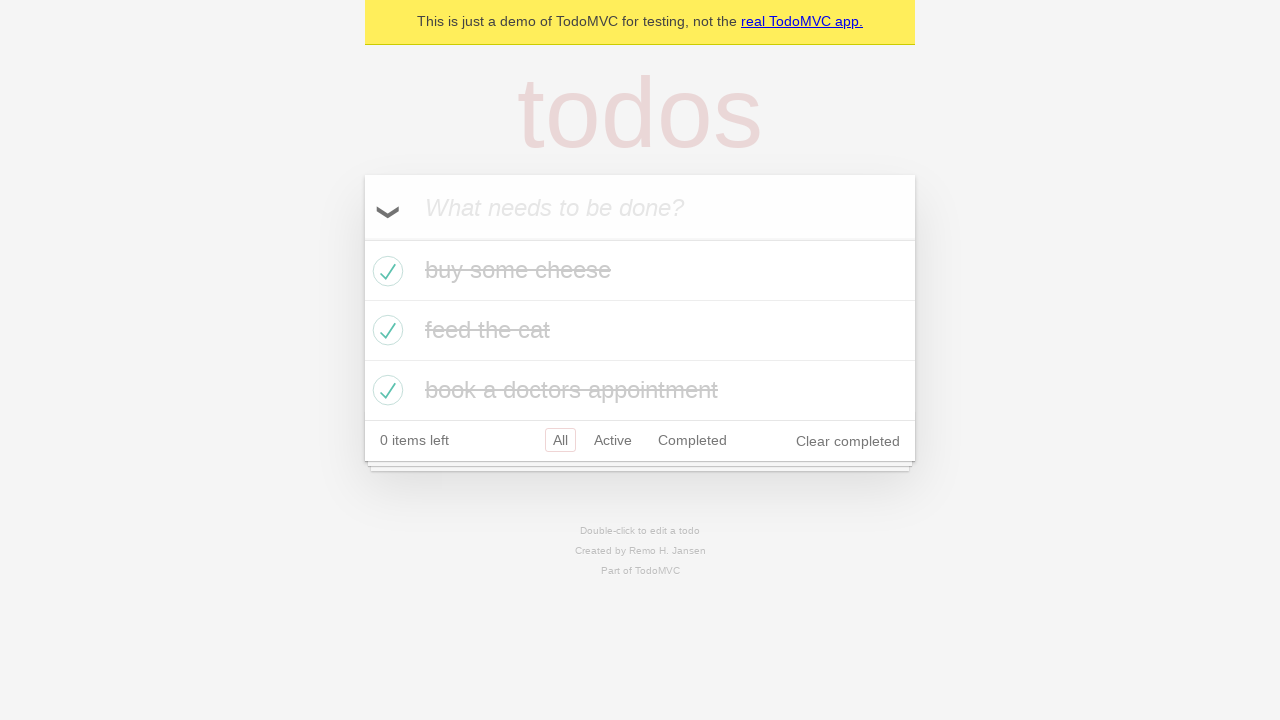

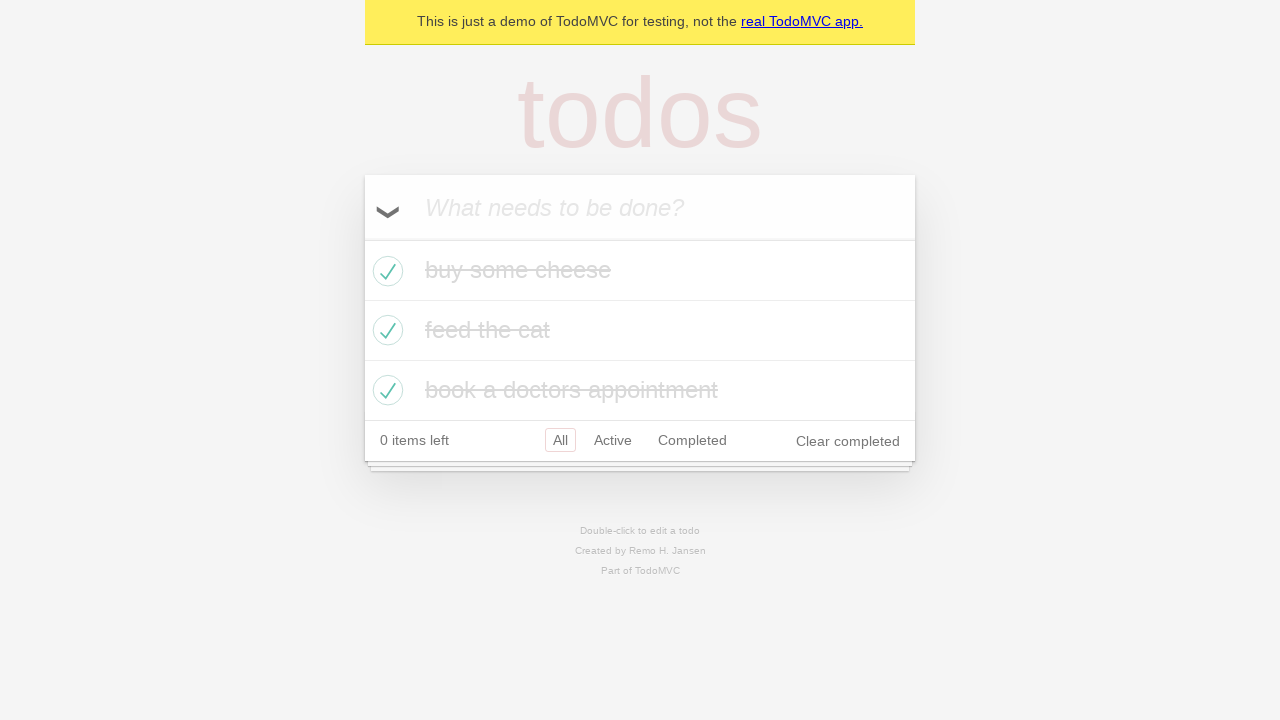